Tests the calendar date picker functionality on SpiceJet website by selecting a specific departure date (November 3rd), navigating through months if necessary

Starting URL: https://www.spicejet.com/

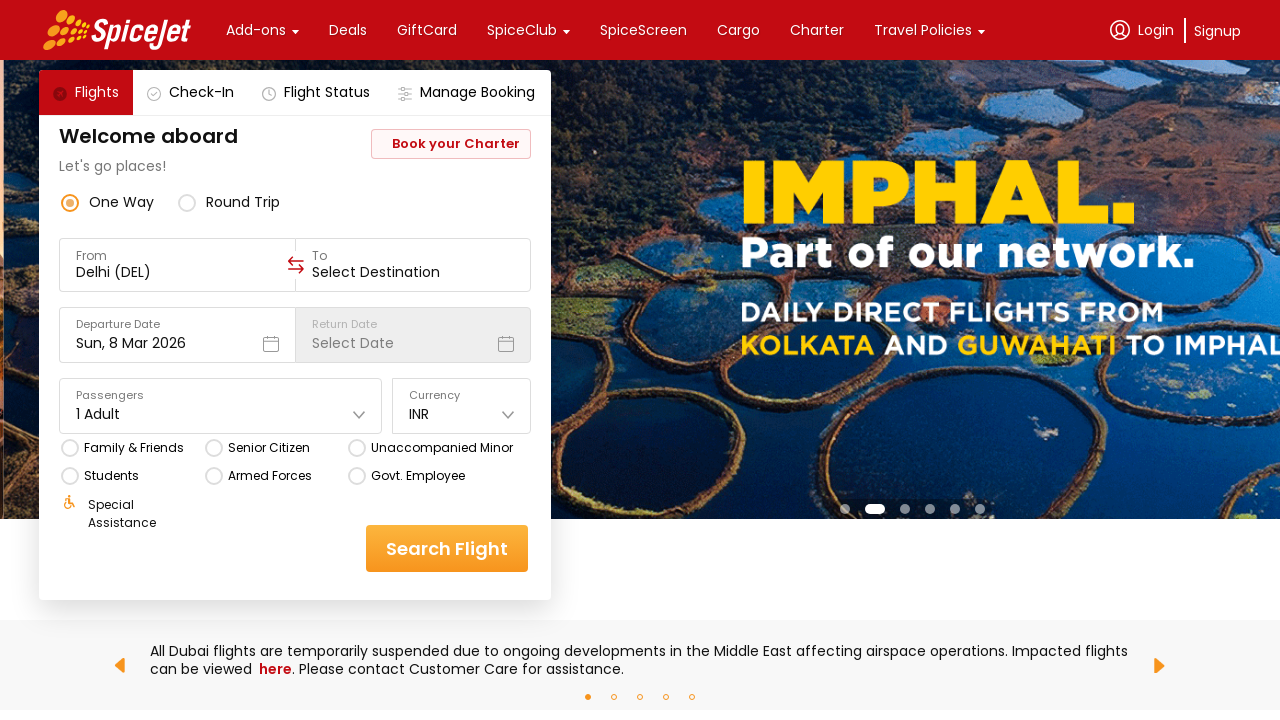

Clicked on Departure Date field to open calendar picker at (177, 324) on xpath=//div[text()='Departure Date']
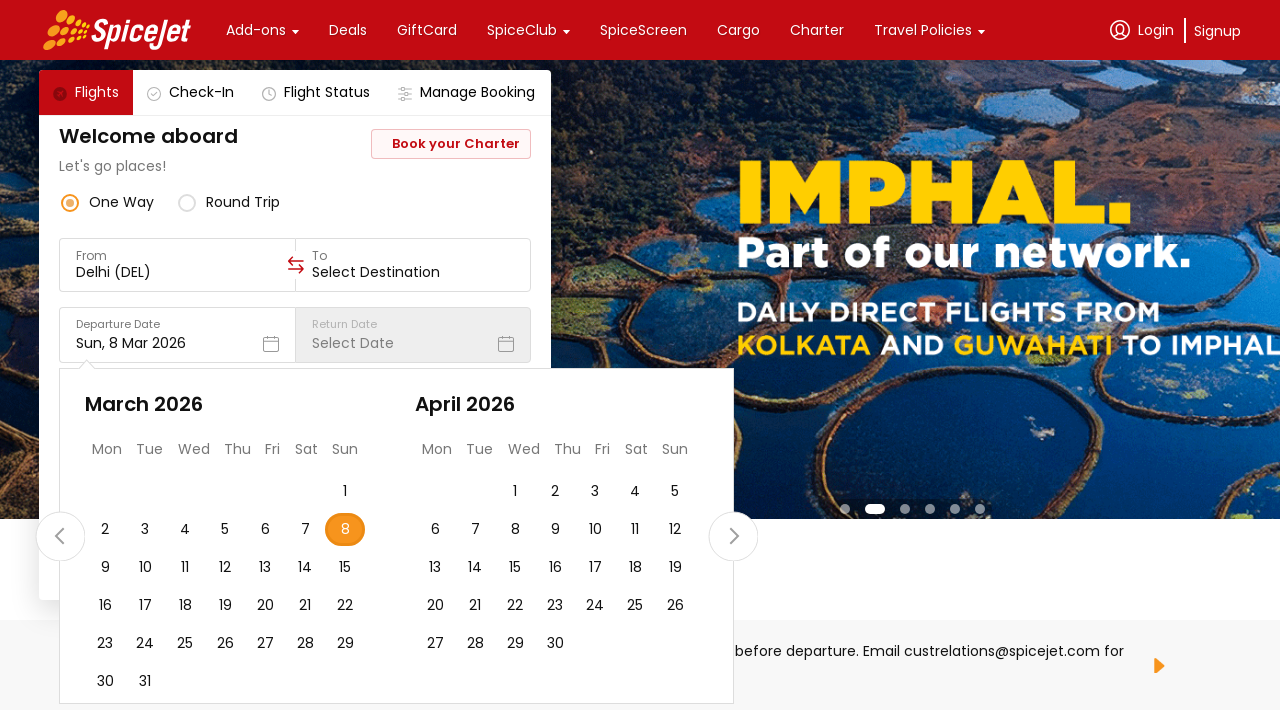

Located December 15 in calendar
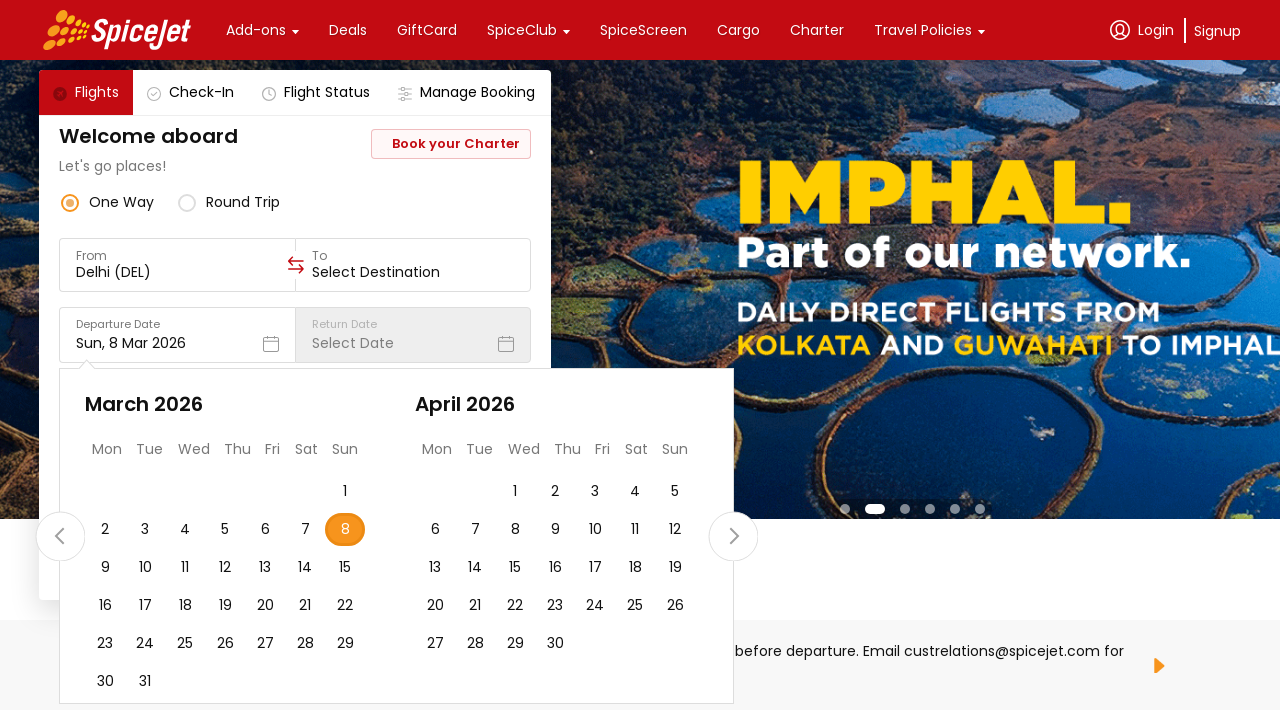

Clicked on December 15 to select departure date at (345, 568) on //div[contains(text(),'December')]/ancestor::div[contains(@class,'css-1dbjc4n')]
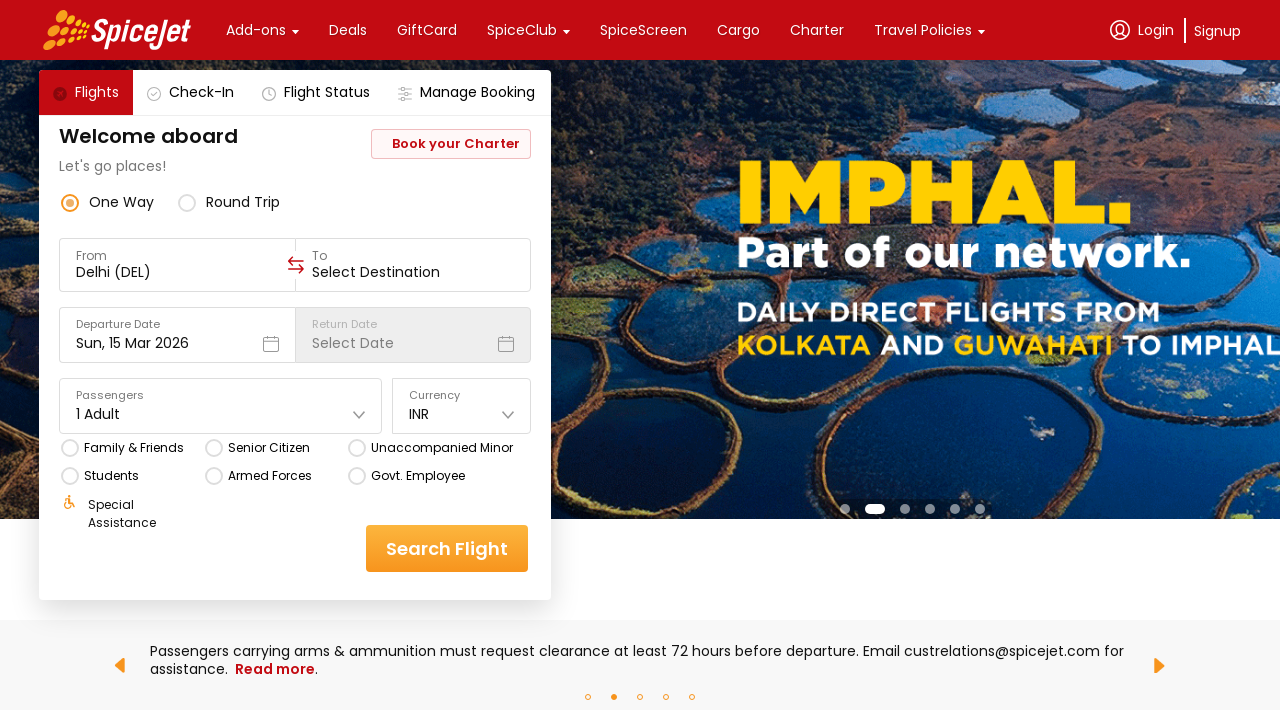

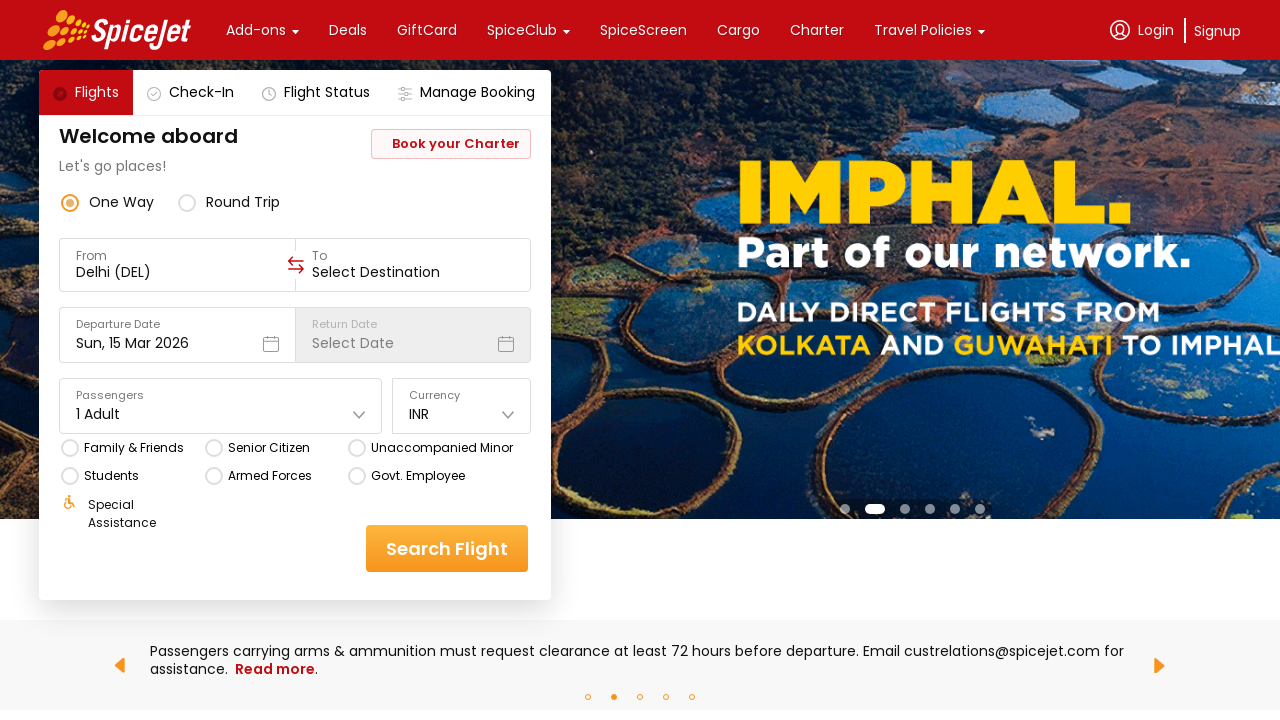